Tests contact form submission by filling in name, email, subject, and message fields

Starting URL: https://www.globalsqa.com/contact-us/

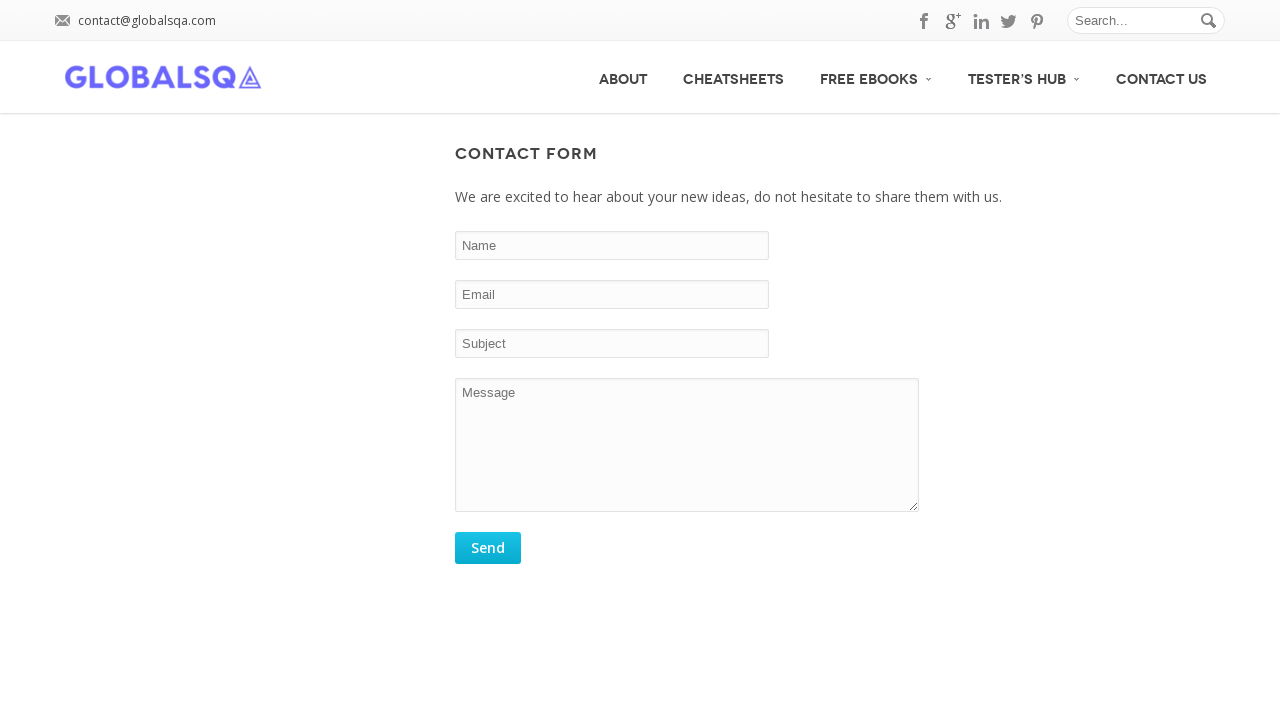

Filled in Name field with 'John Doe' on #comment_name
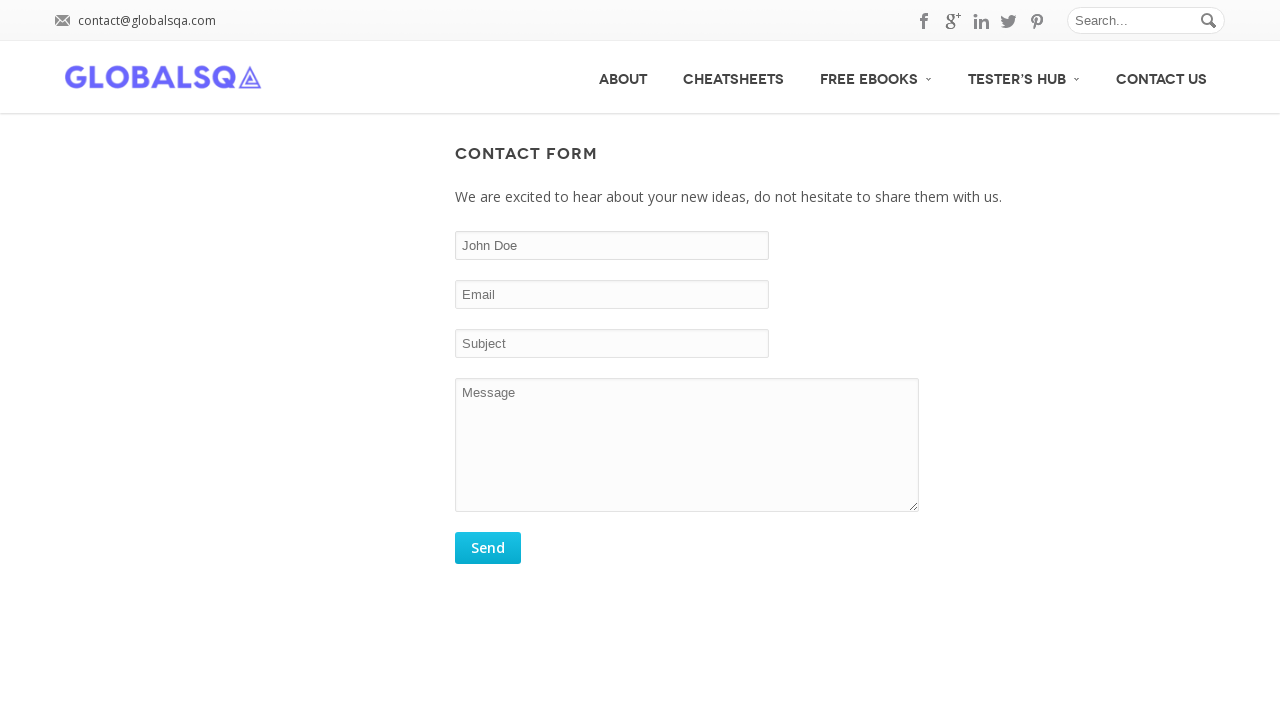

Filled in Email field with 'johndoe@example.com' on #email
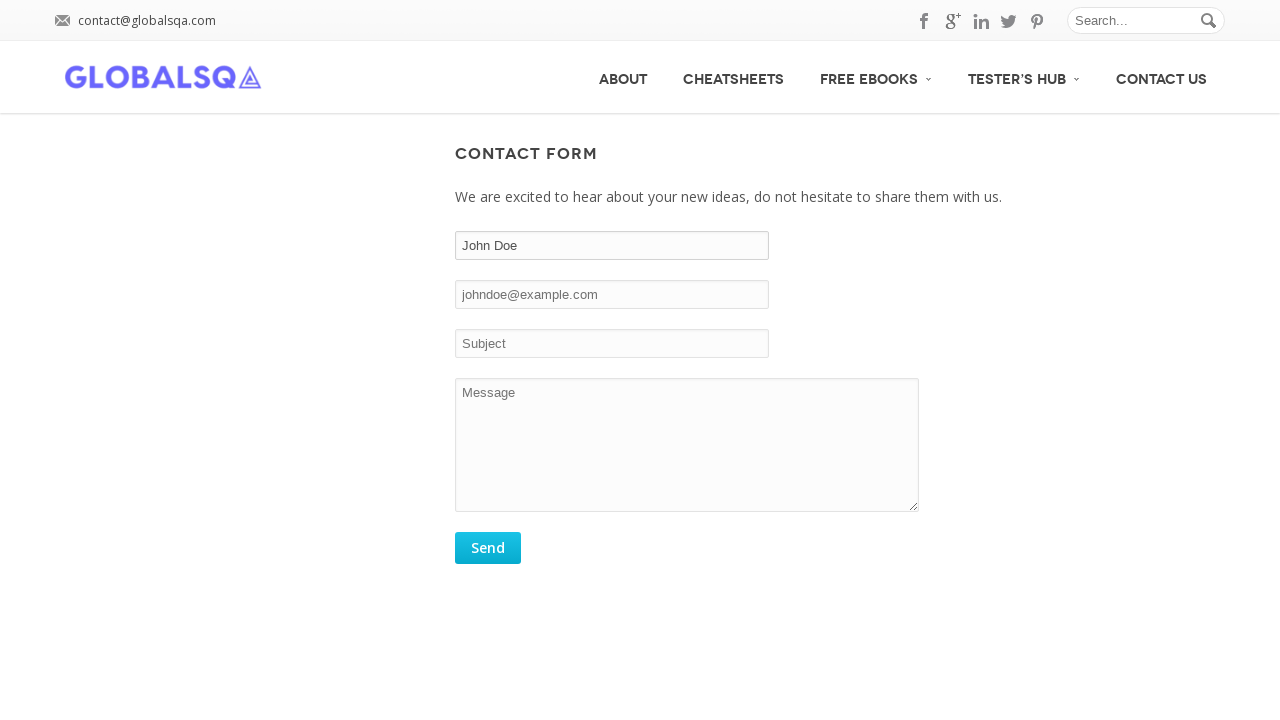

Filled in Subject field with 'Test Subject' on #subject
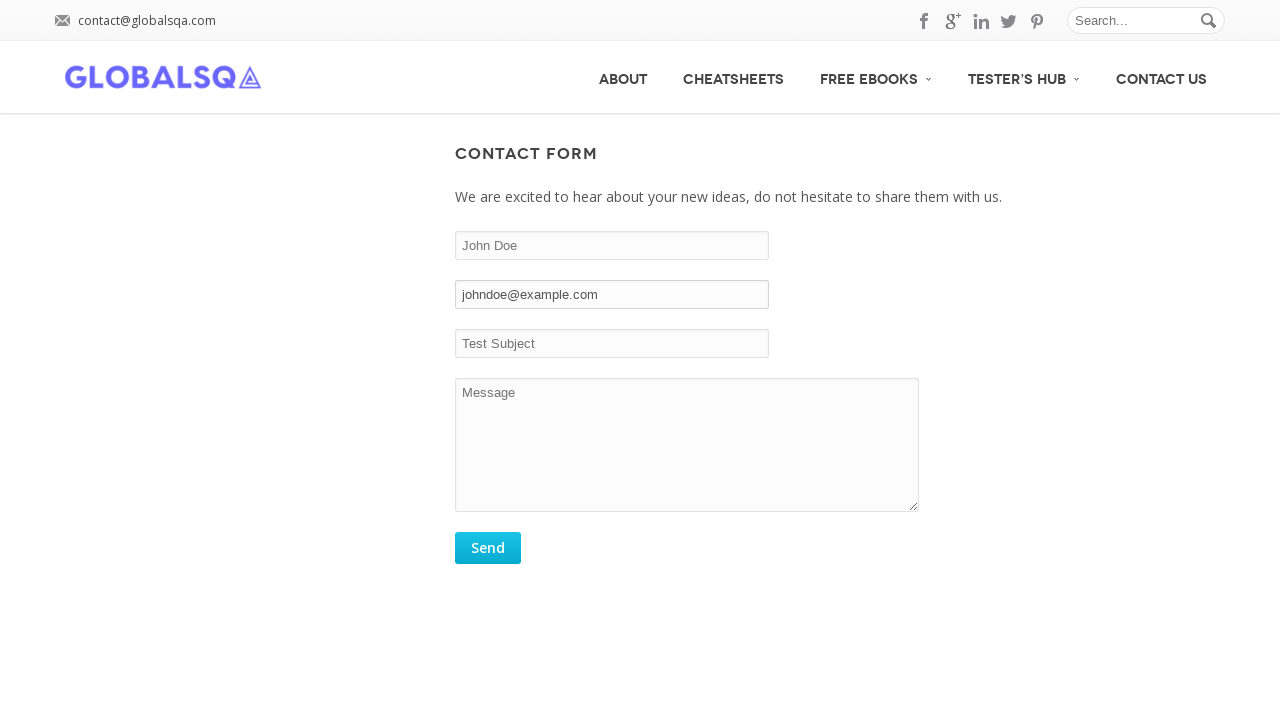

Filled in Message field with test message on #comment
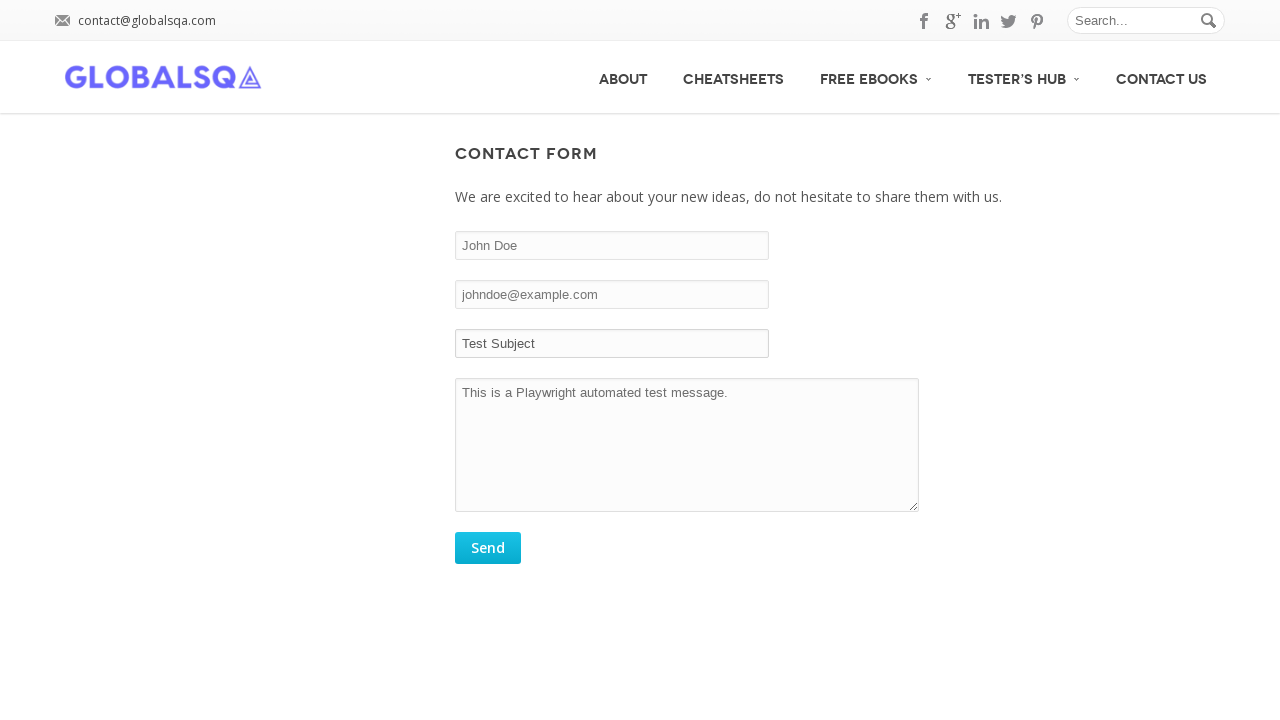

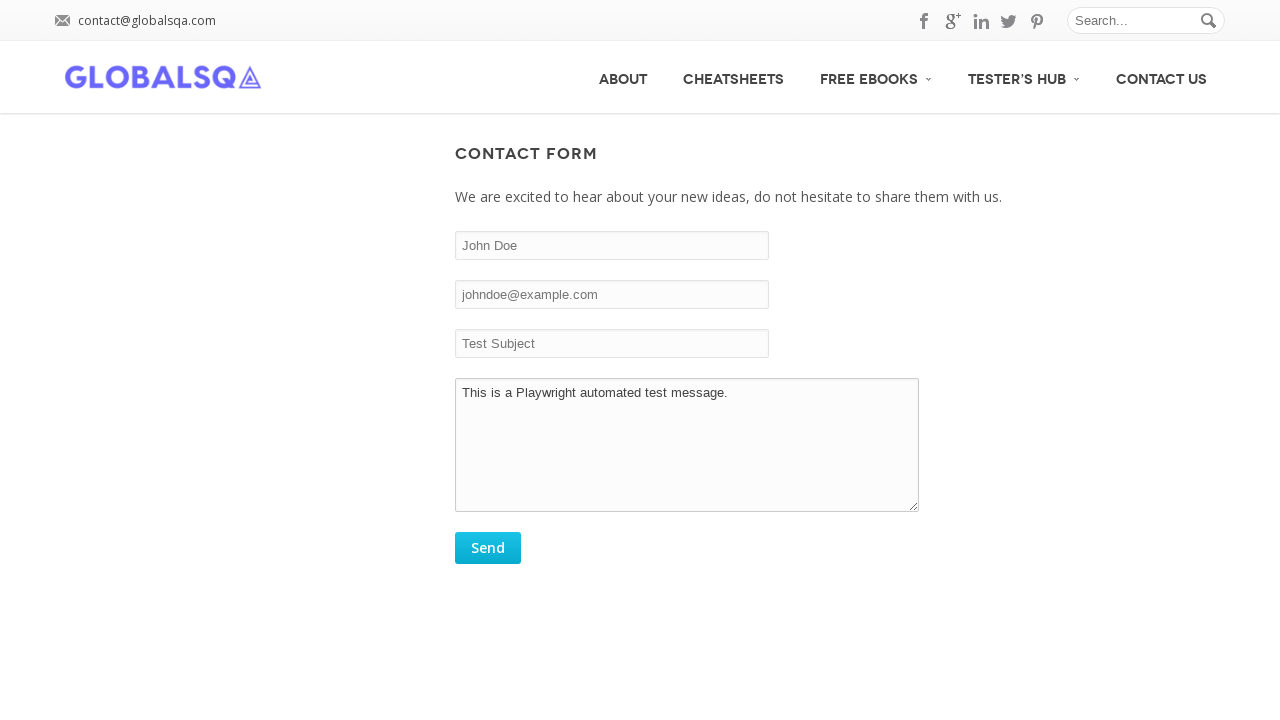